Tests dropdown selection functionality on a flight booking practice page by selecting origin and destination airports from dropdown menus

Starting URL: https://rahulshettyacademy.com/dropdownsPractise/

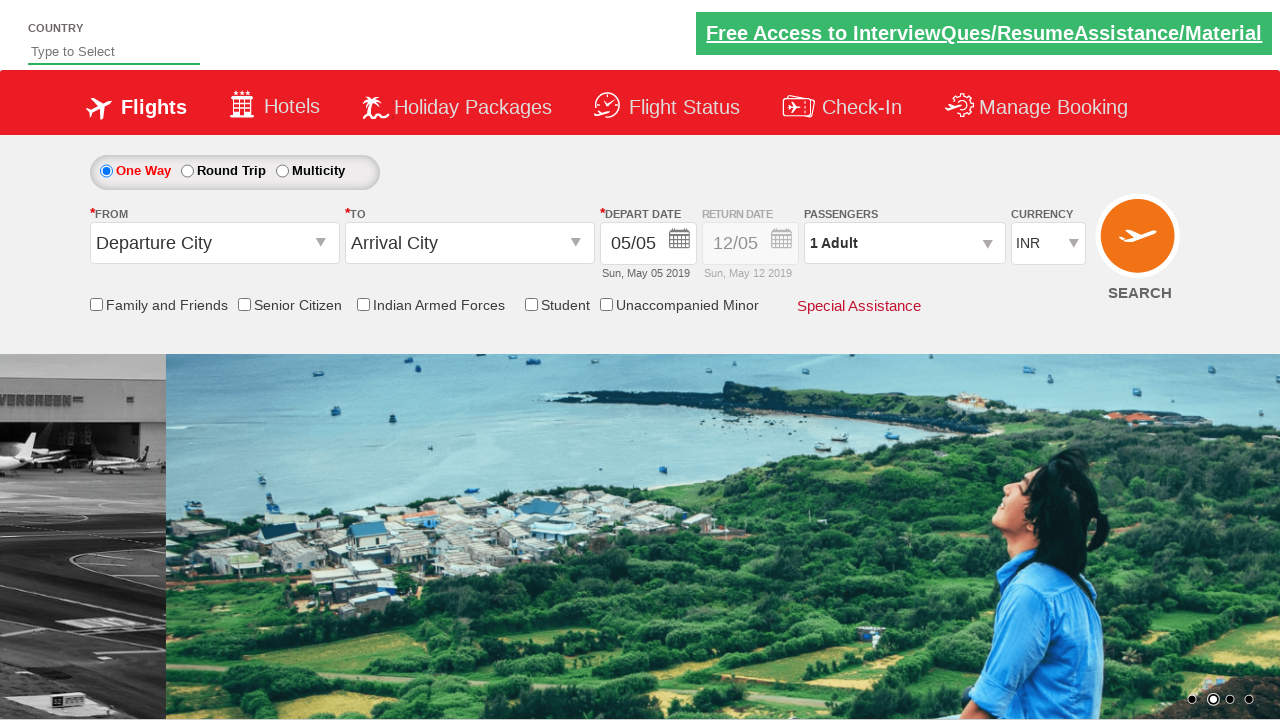

Clicked on origin station dropdown to open it at (214, 243) on #ctl00_mainContent_ddl_originStation1_CTXT
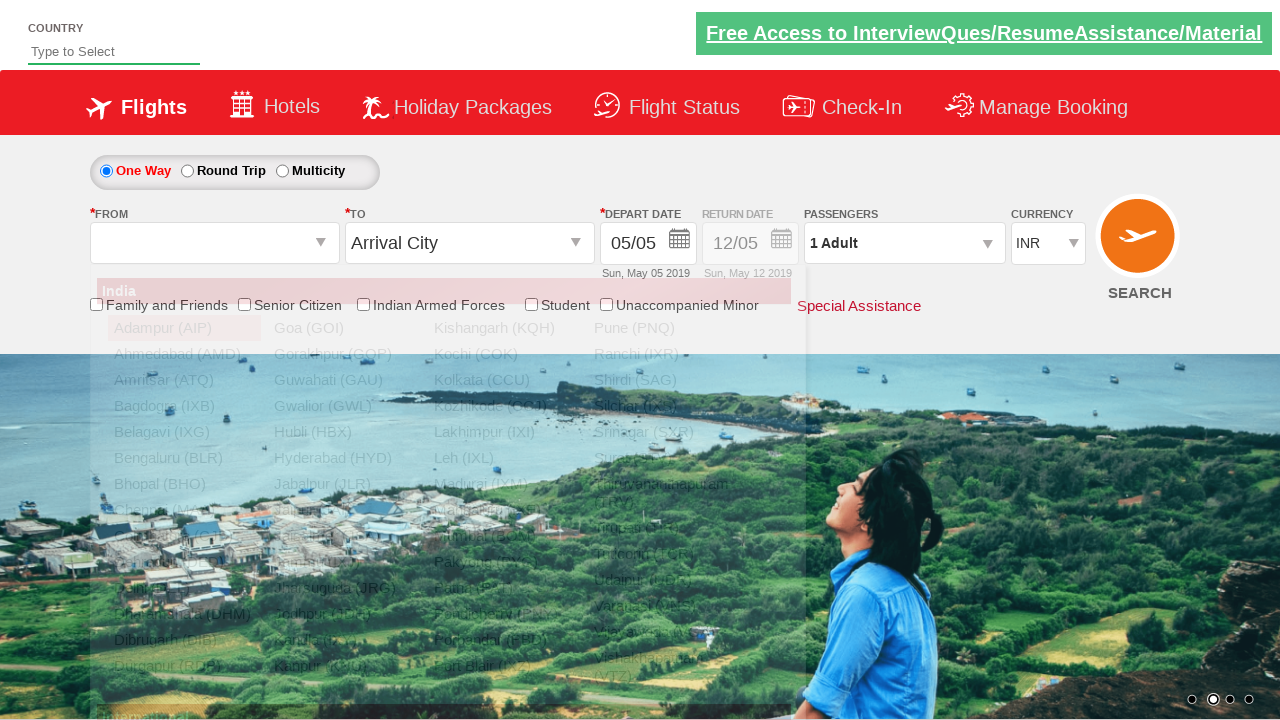

Selected Bangalore (BLR) as origin airport at (184, 458) on a[value='BLR']
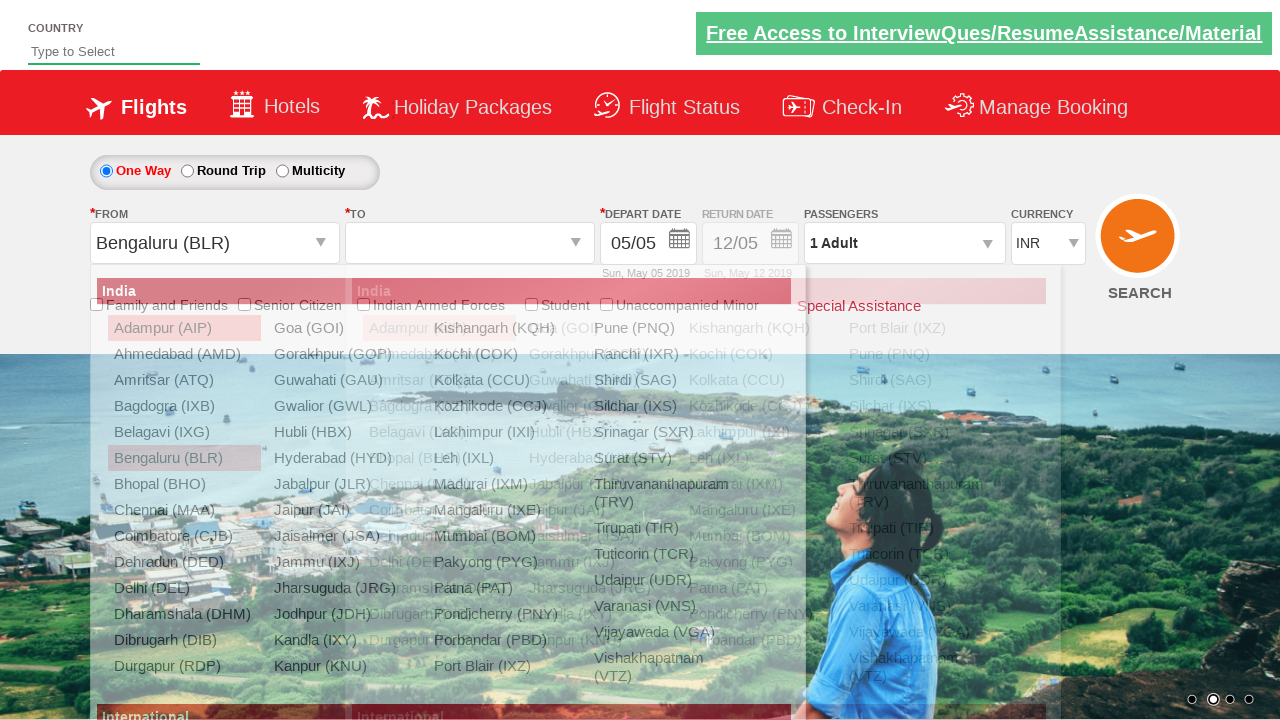

Waited for dropdown animation to complete
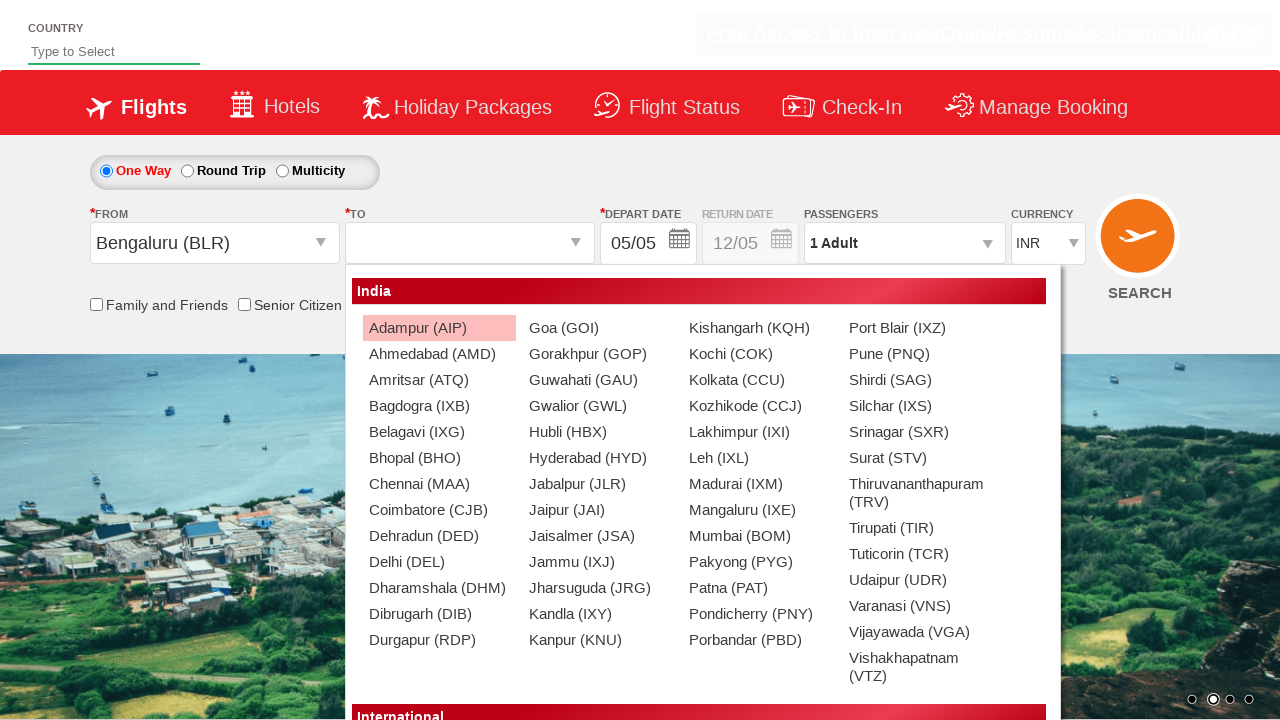

Selected Chennai (MAA) as destination airport at (439, 484) on (//a[@value='MAA'])[2]
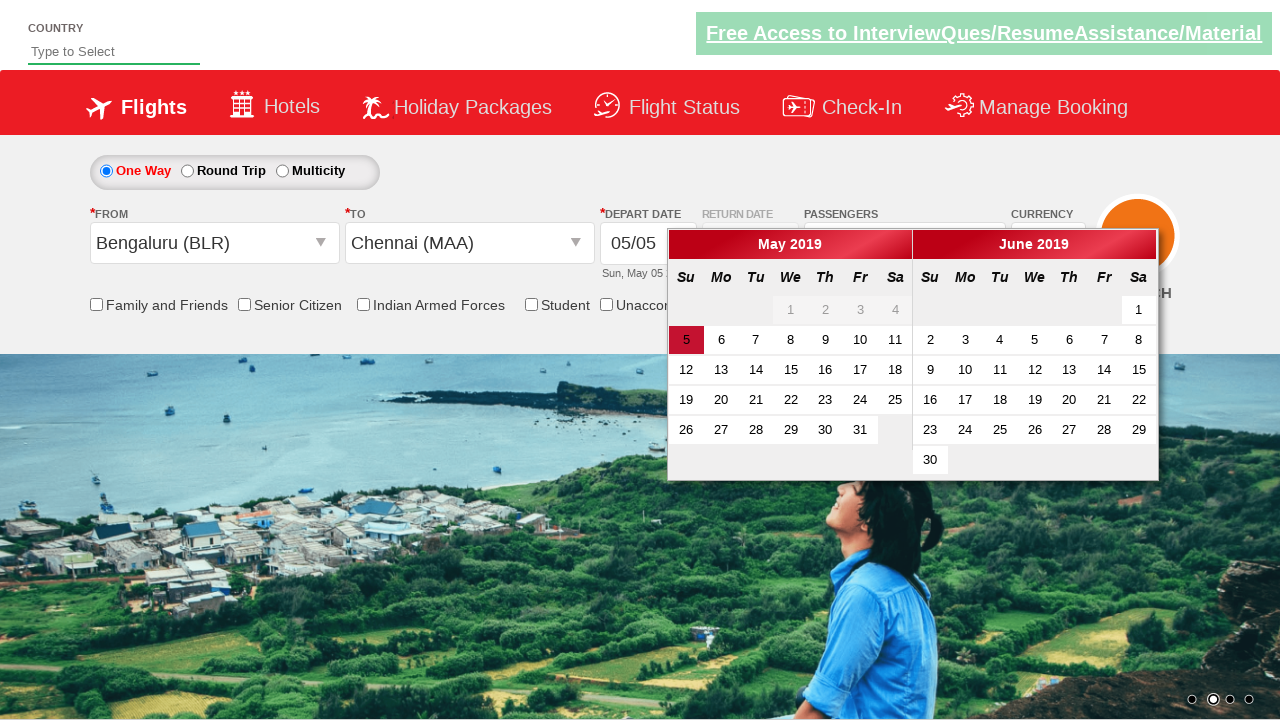

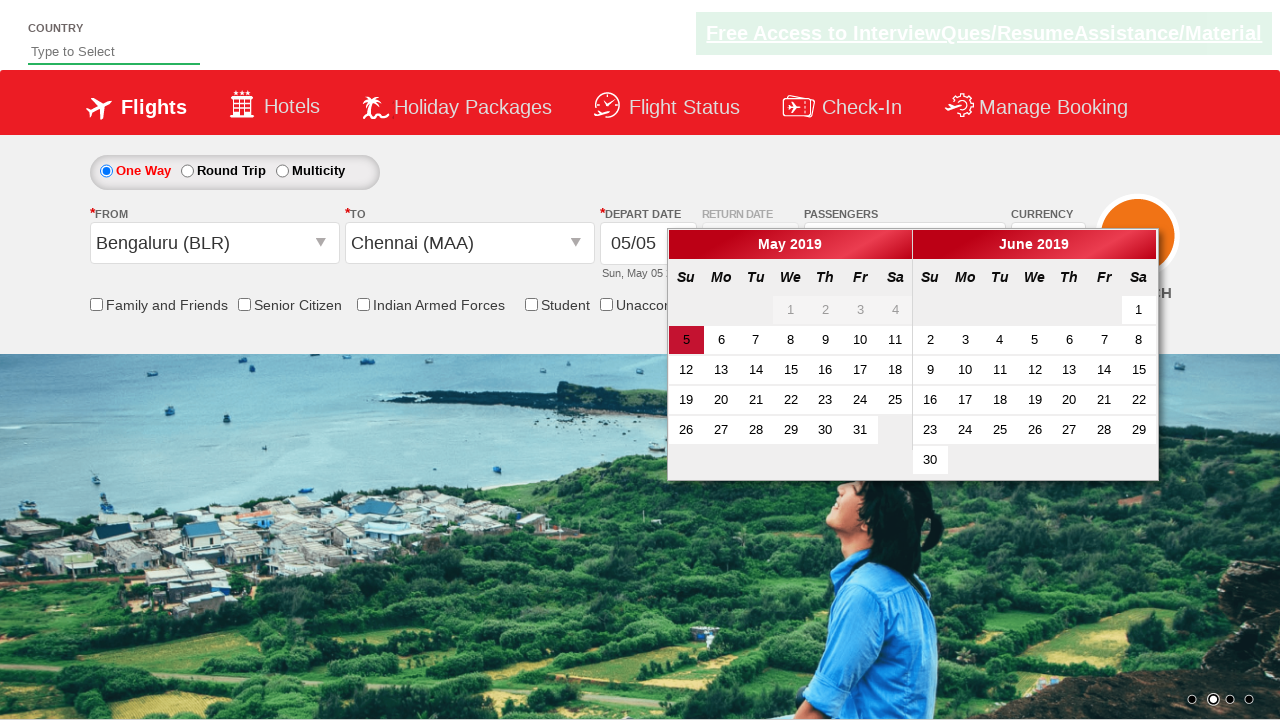